Tests login form validation with correct username and wrong password

Starting URL: https://www.saucedemo.com/

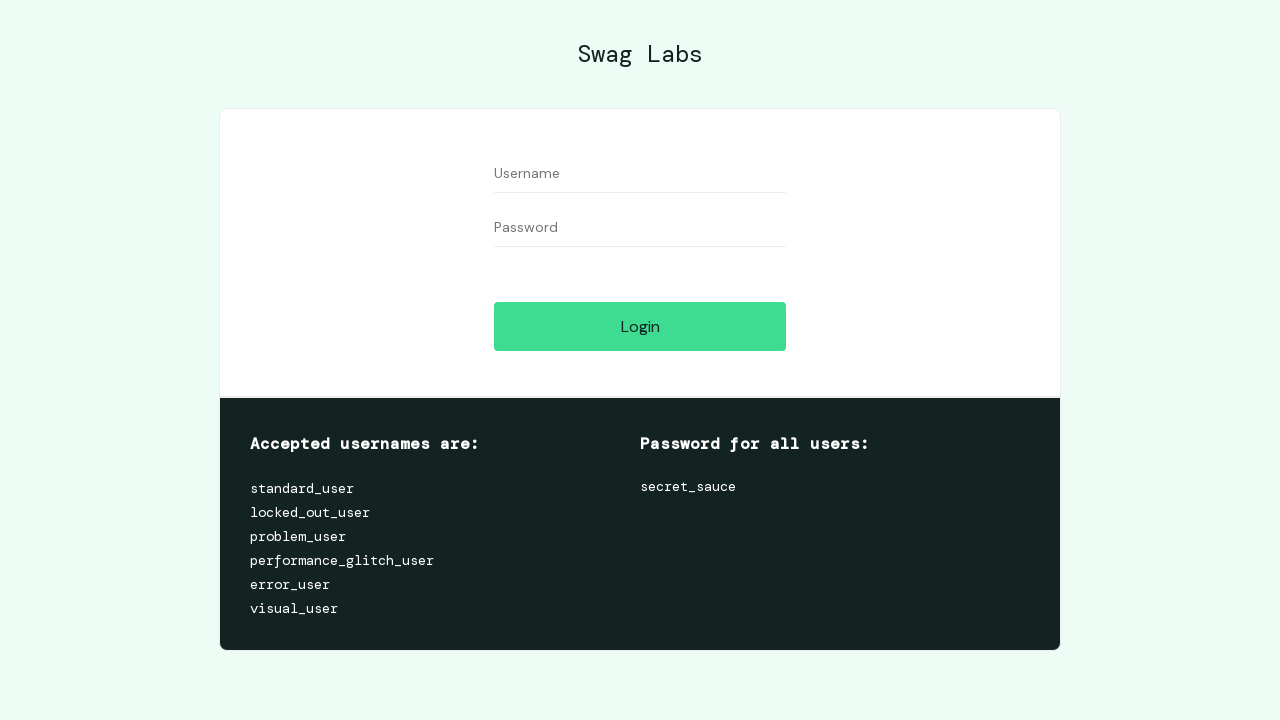

Cleared username field on #user-name
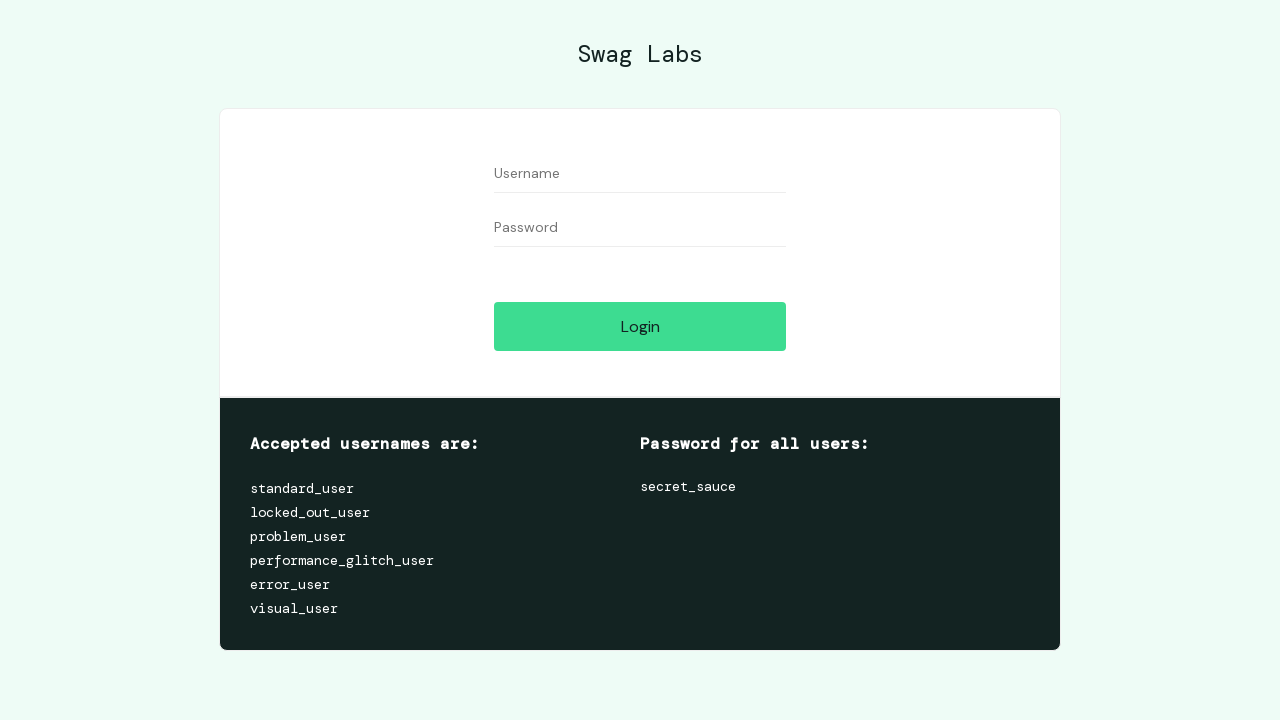

Entered correct username 'standard_user' on #user-name
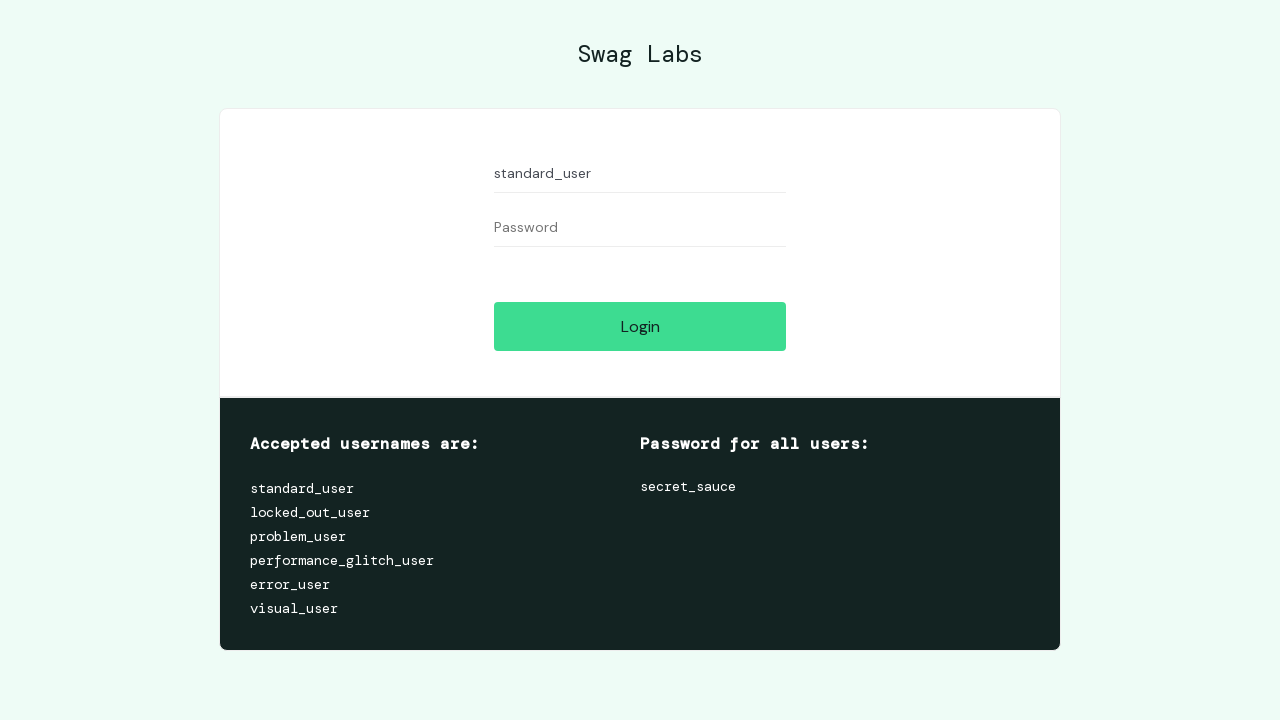

Cleared password field on #password
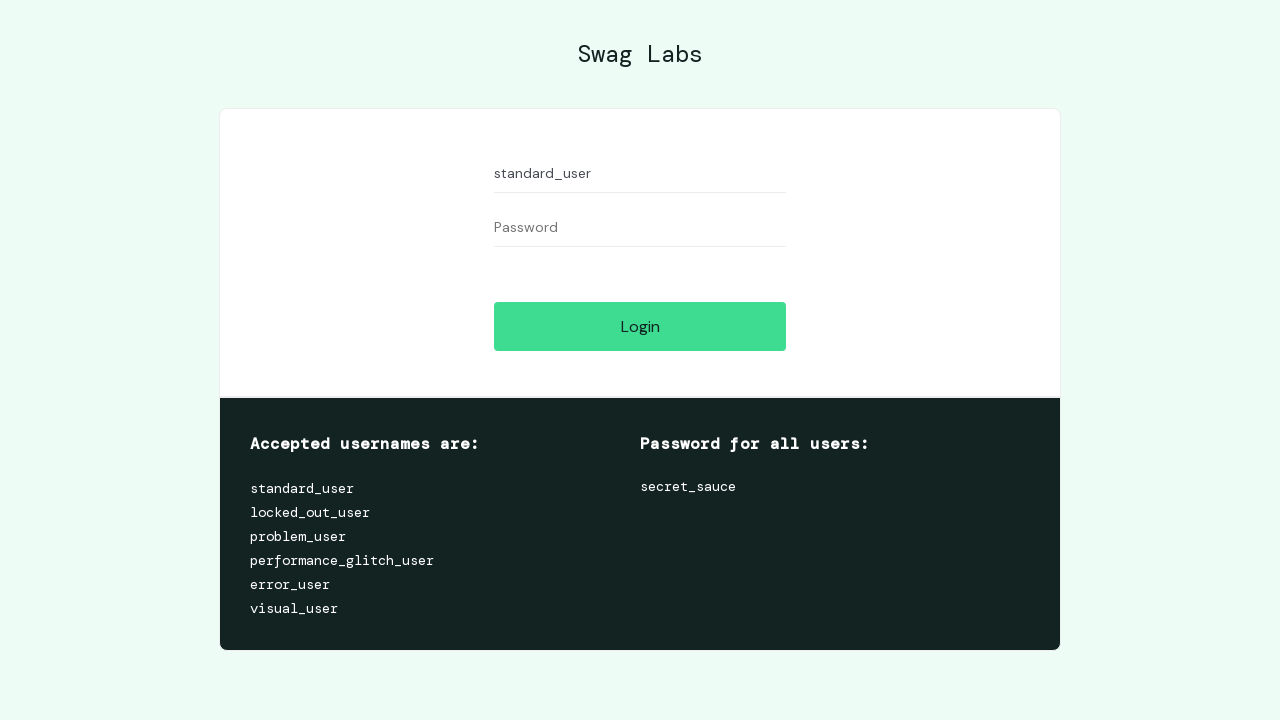

Entered wrong password 'wrong_password' on #password
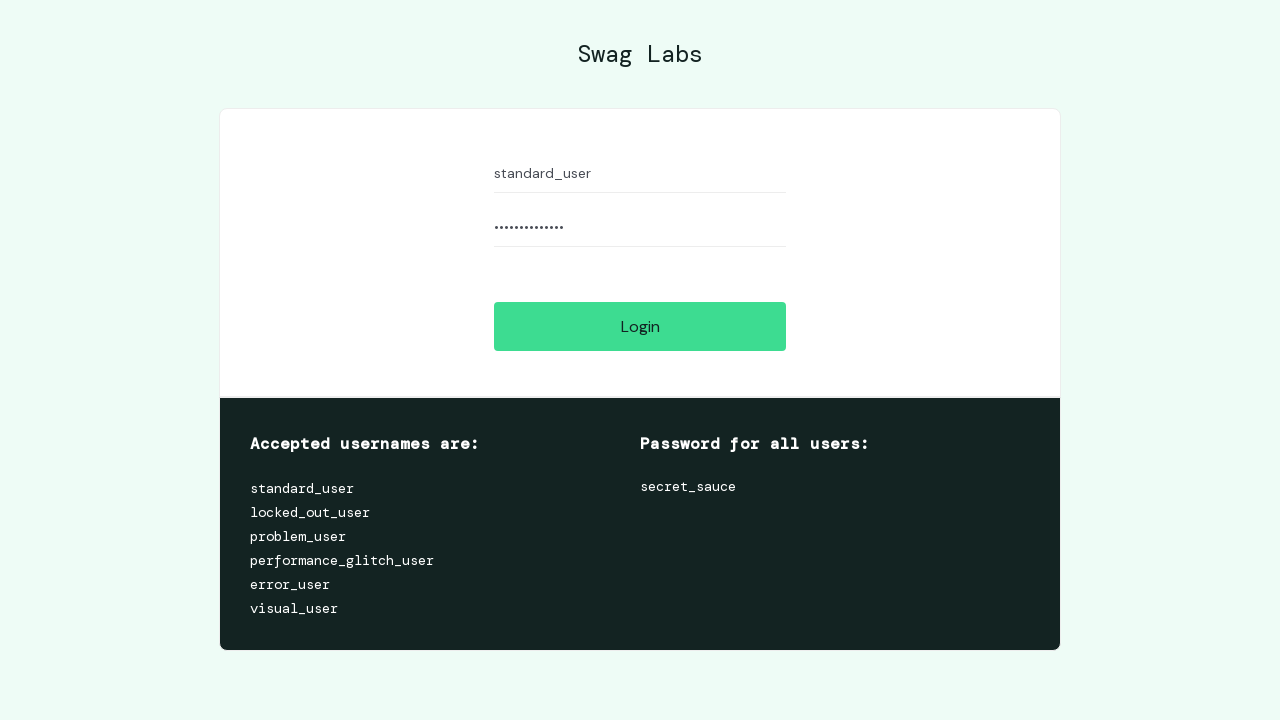

Clicked login button at (640, 326) on #login-button
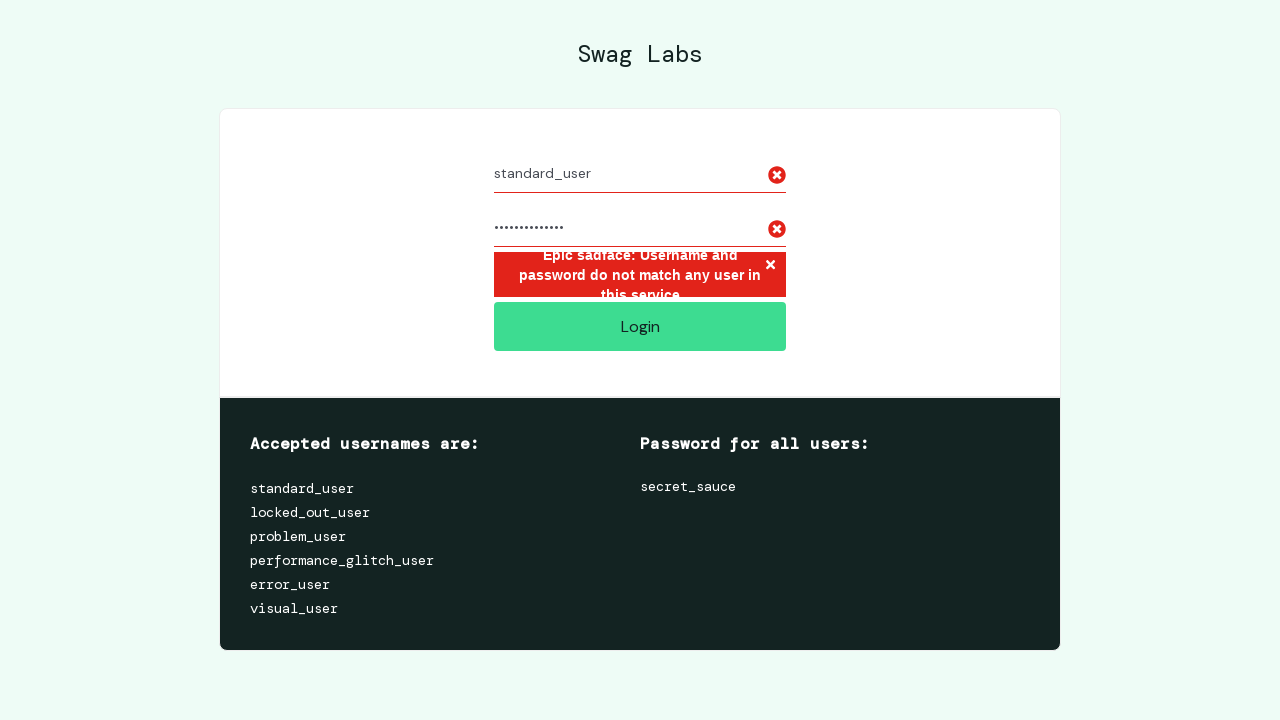

Error message container appeared, confirming login validation with correct username and wrong password failed as expected
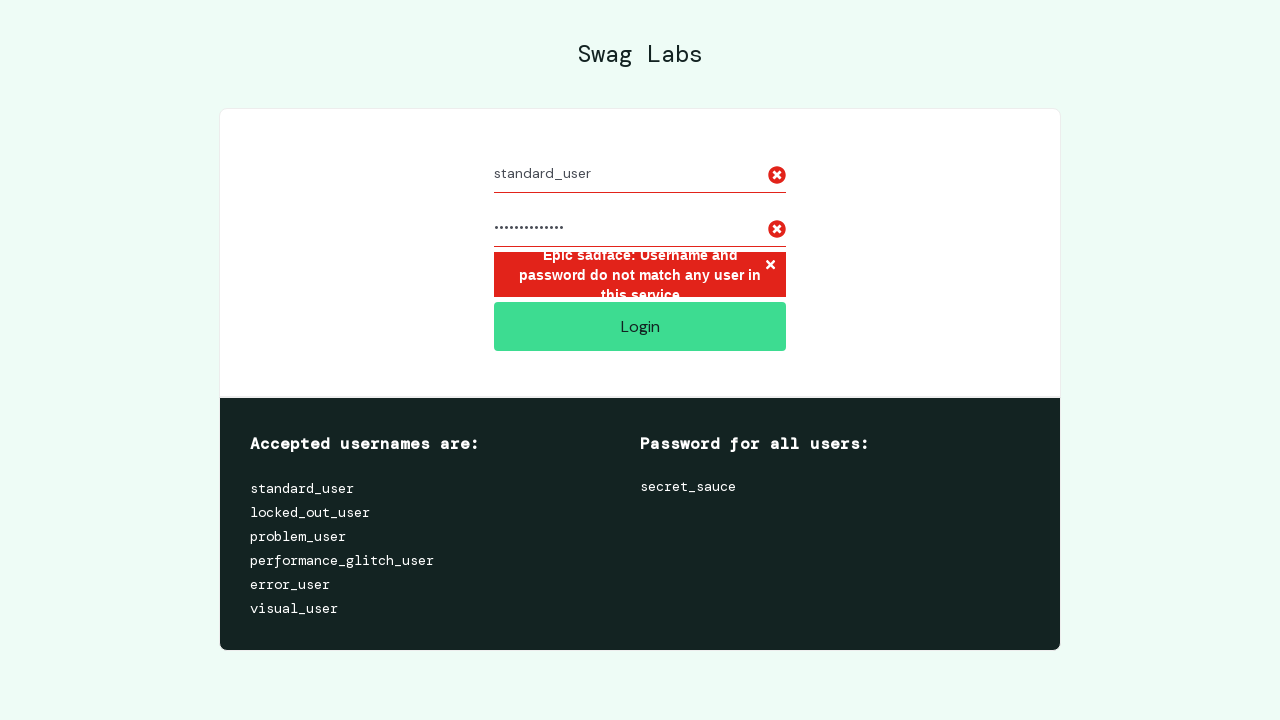

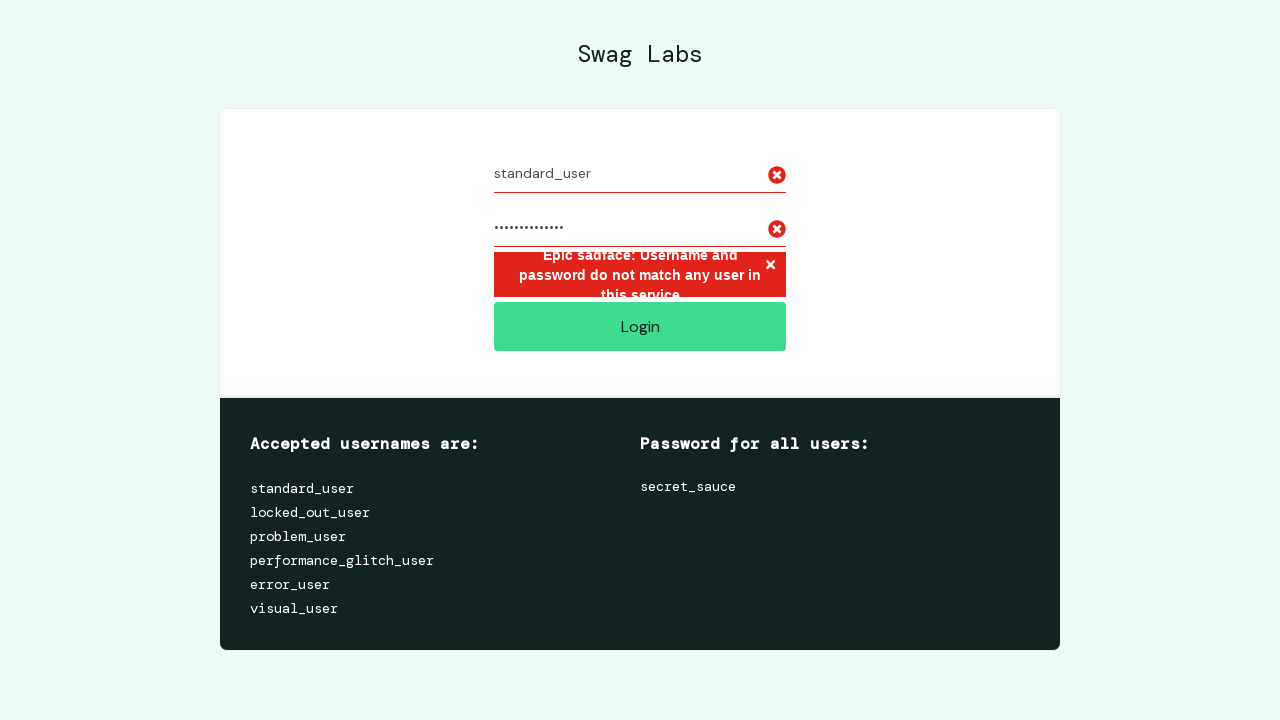